Tests a combobox datepicker component by scrolling the page, filling in a date value, and pressing Enter to confirm the selection

Starting URL: https://www.w3.org/WAI/ARIA/apg/patterns/combobox/examples/combobox-datepicker/

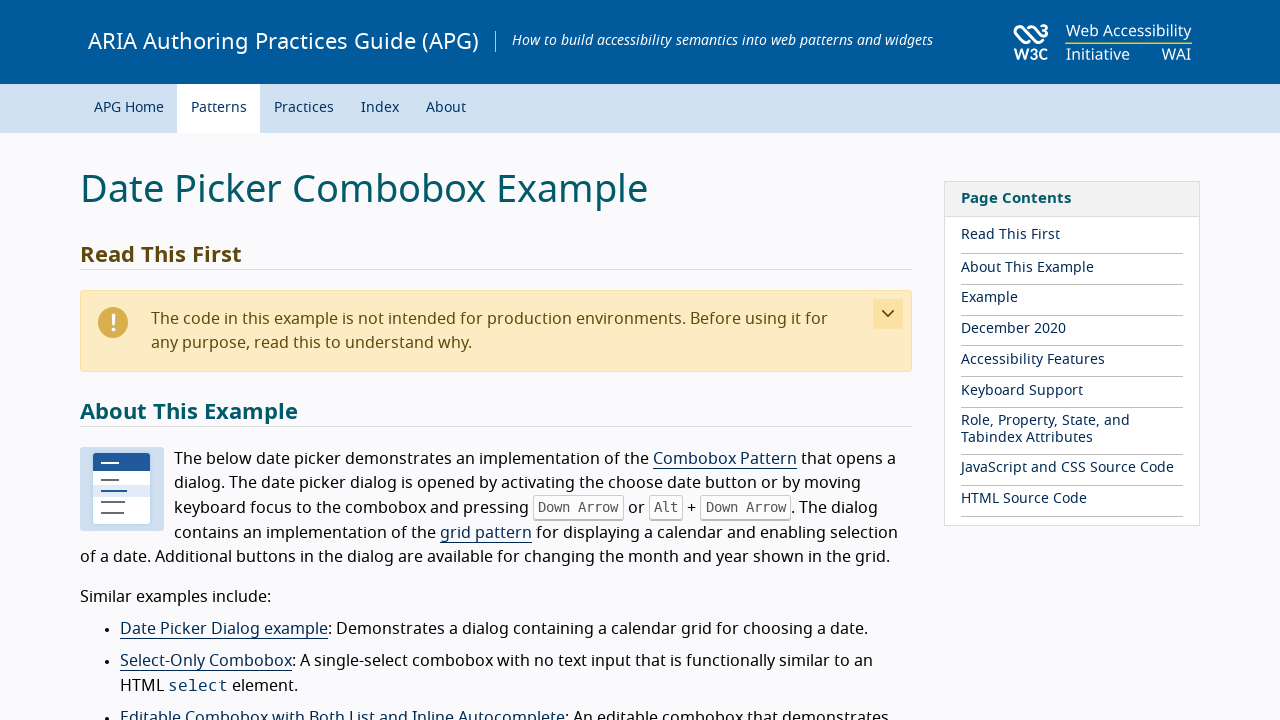

Scrolled page down by 500 pixels
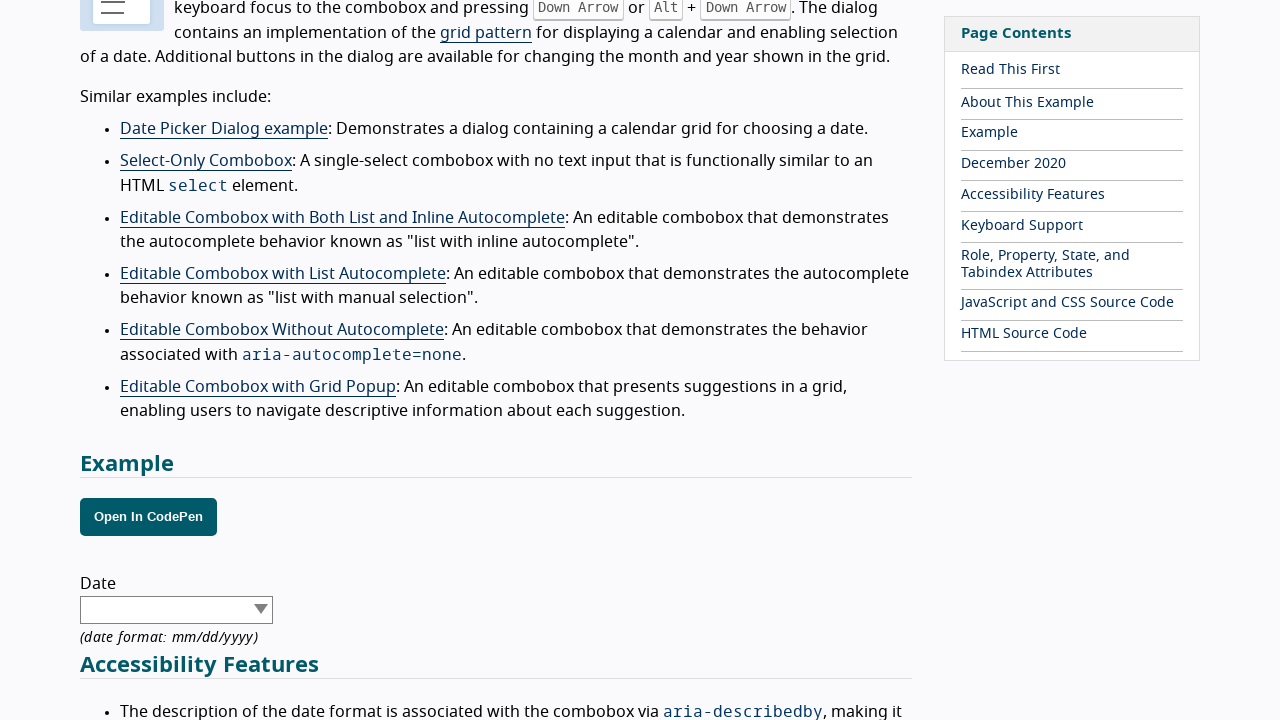

Filled datepicker textbox with date '11/18/2024' on #cb-textbox-1
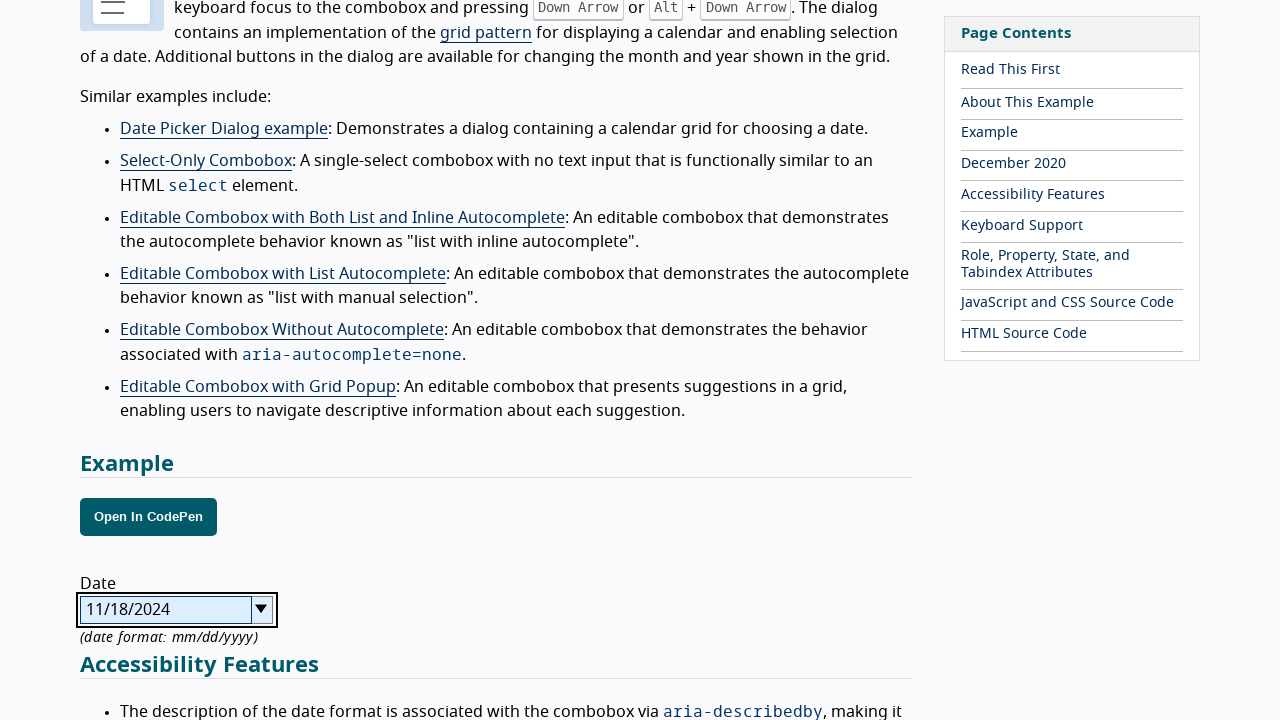

Pressed Enter to confirm date selection
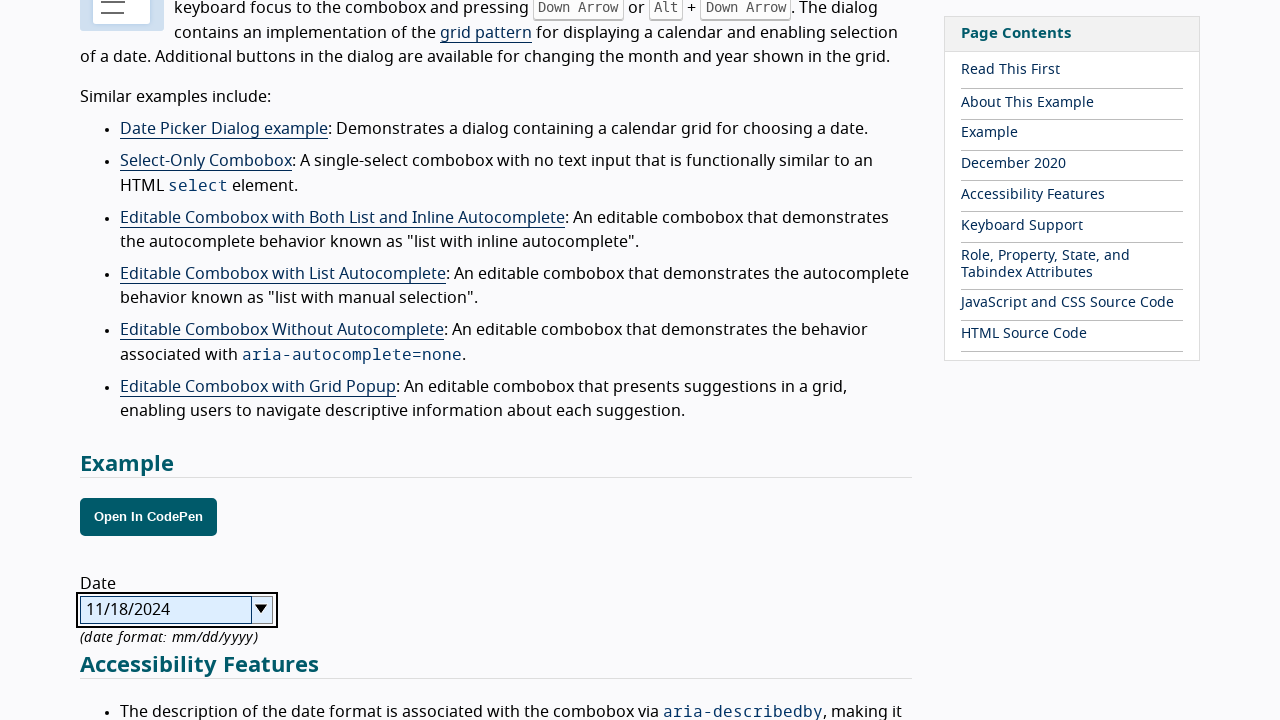

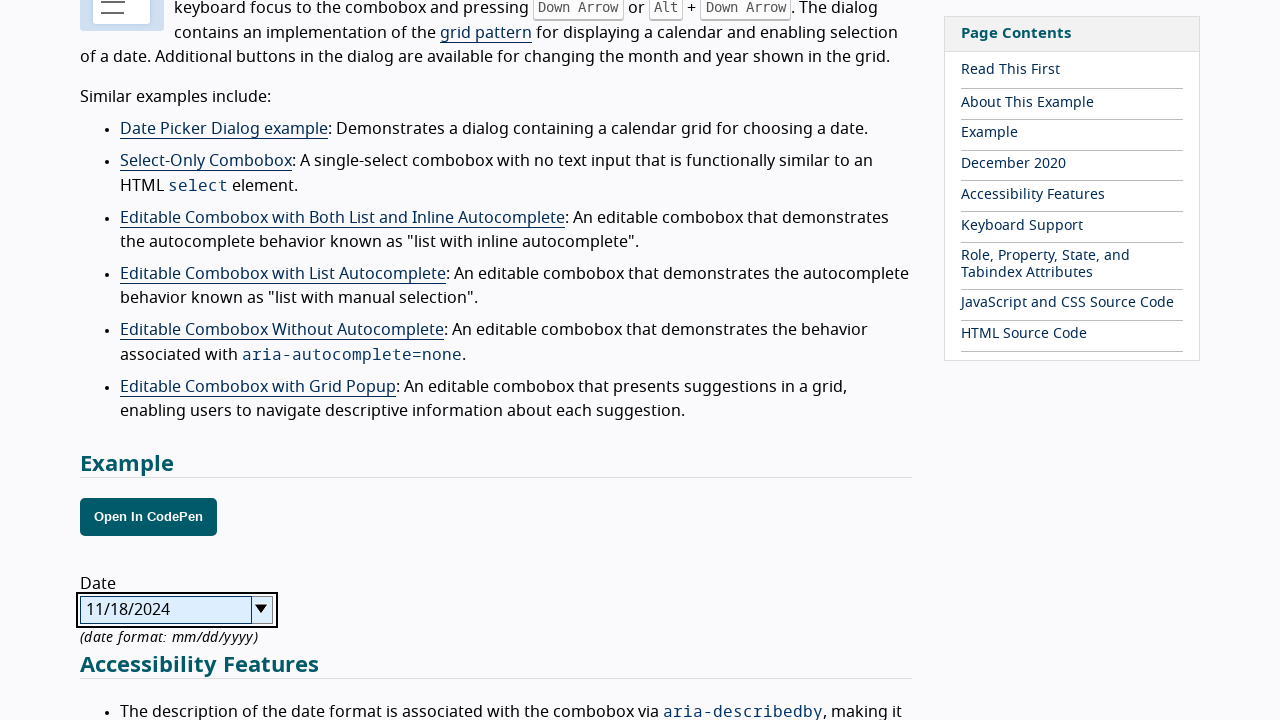